Tests the search functionality on FirstCry website by entering "shirt" in the search box and submitting the search

Starting URL: https://www.firstcry.com/

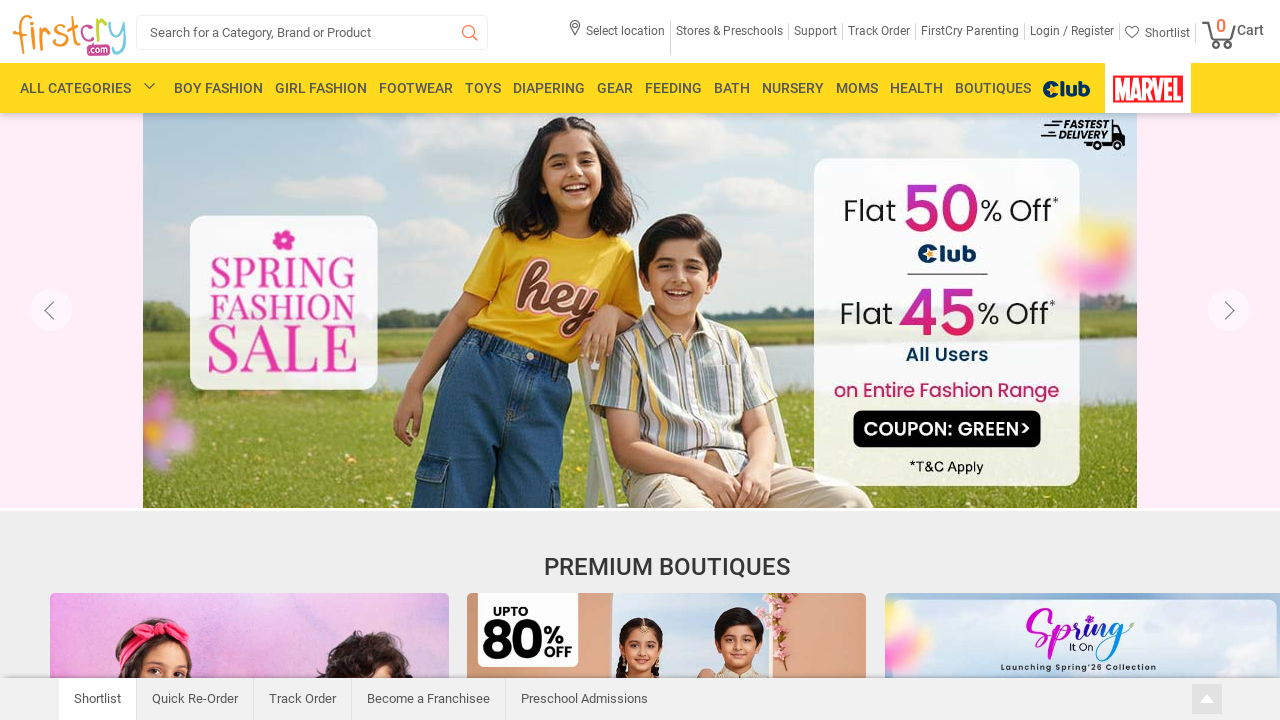

Located the search box element
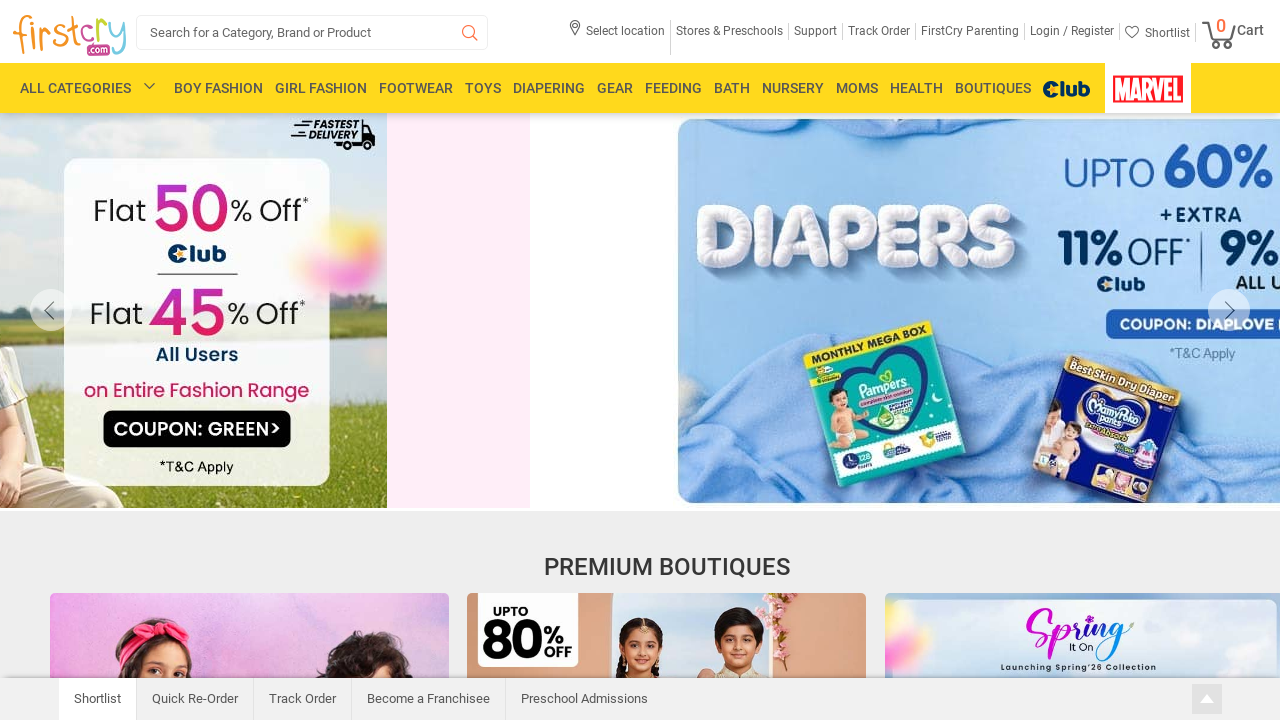

Cleared the search box on xpath=//input[@id='search_box']
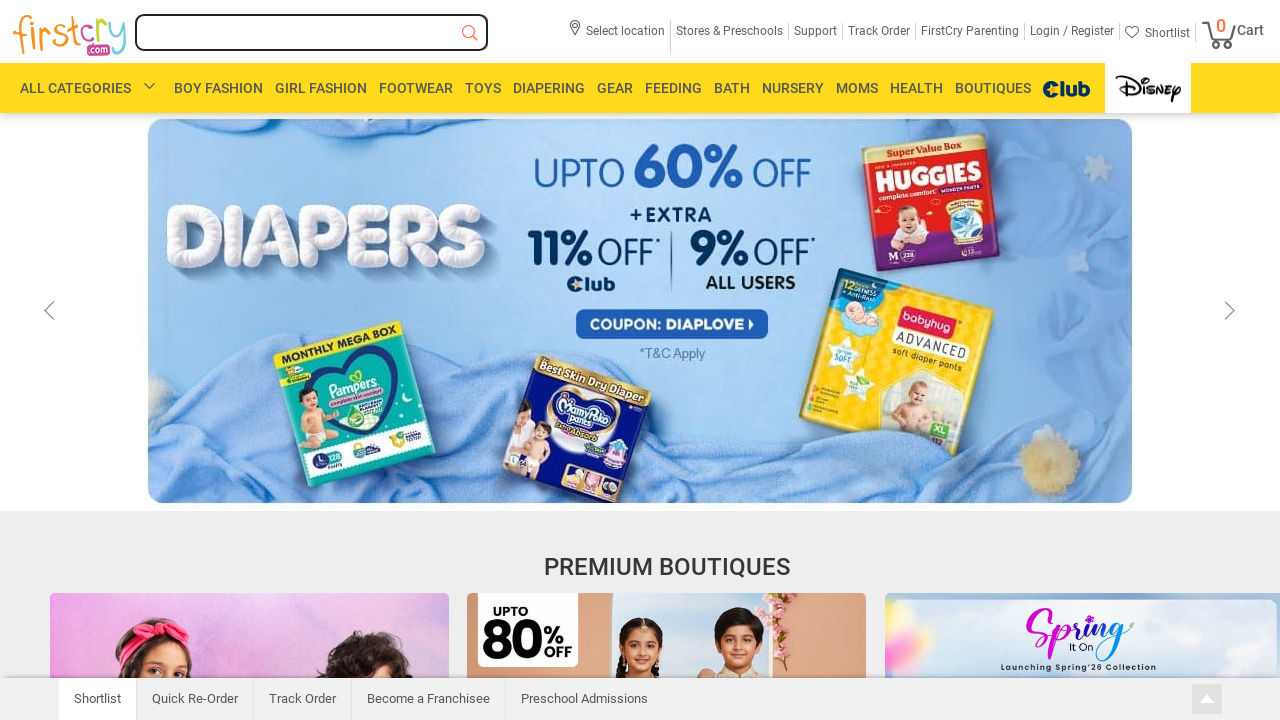

Filled search box with 'shirt' on xpath=//input[@id='search_box']
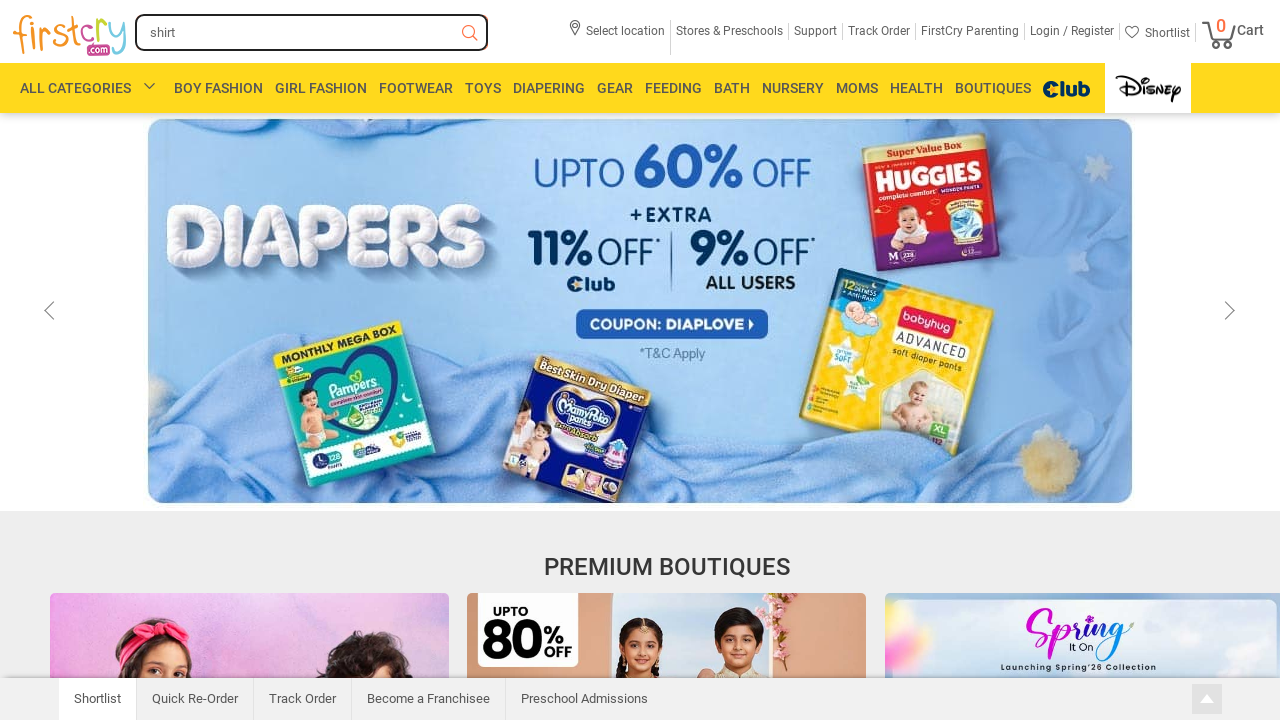

Pressed Enter to submit the search on xpath=//input[@id='search_box']
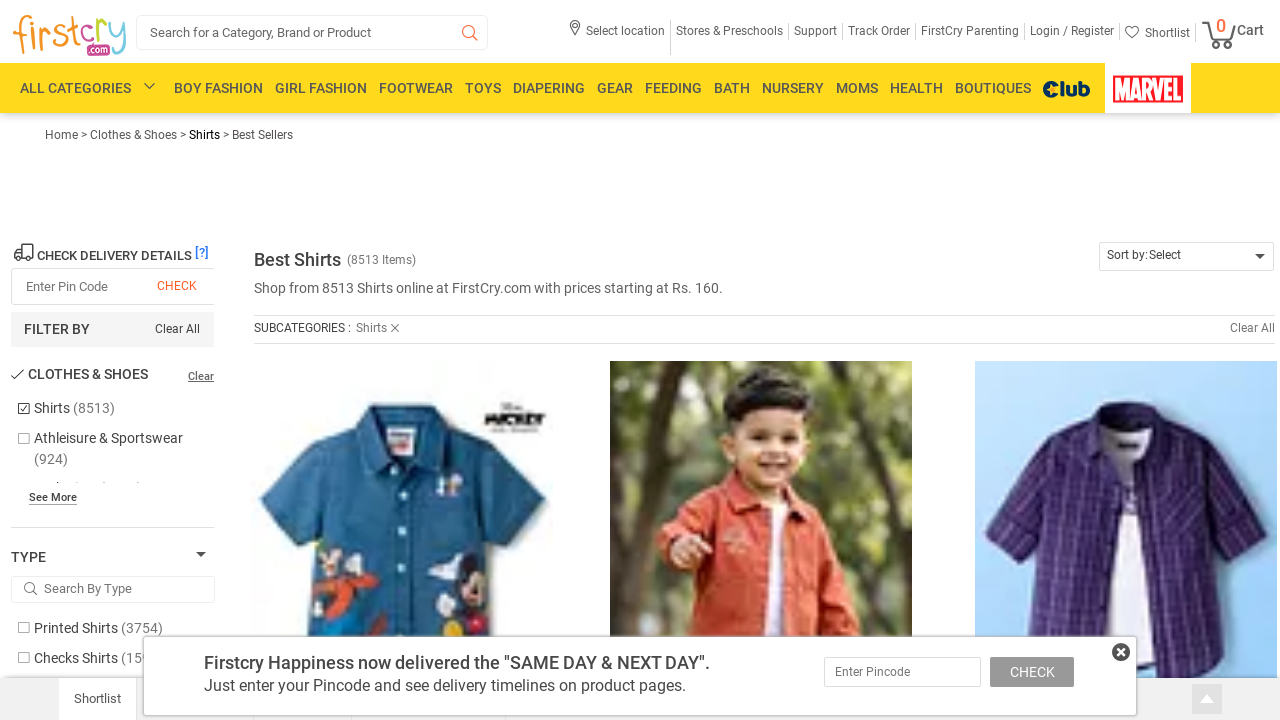

Search results loaded successfully
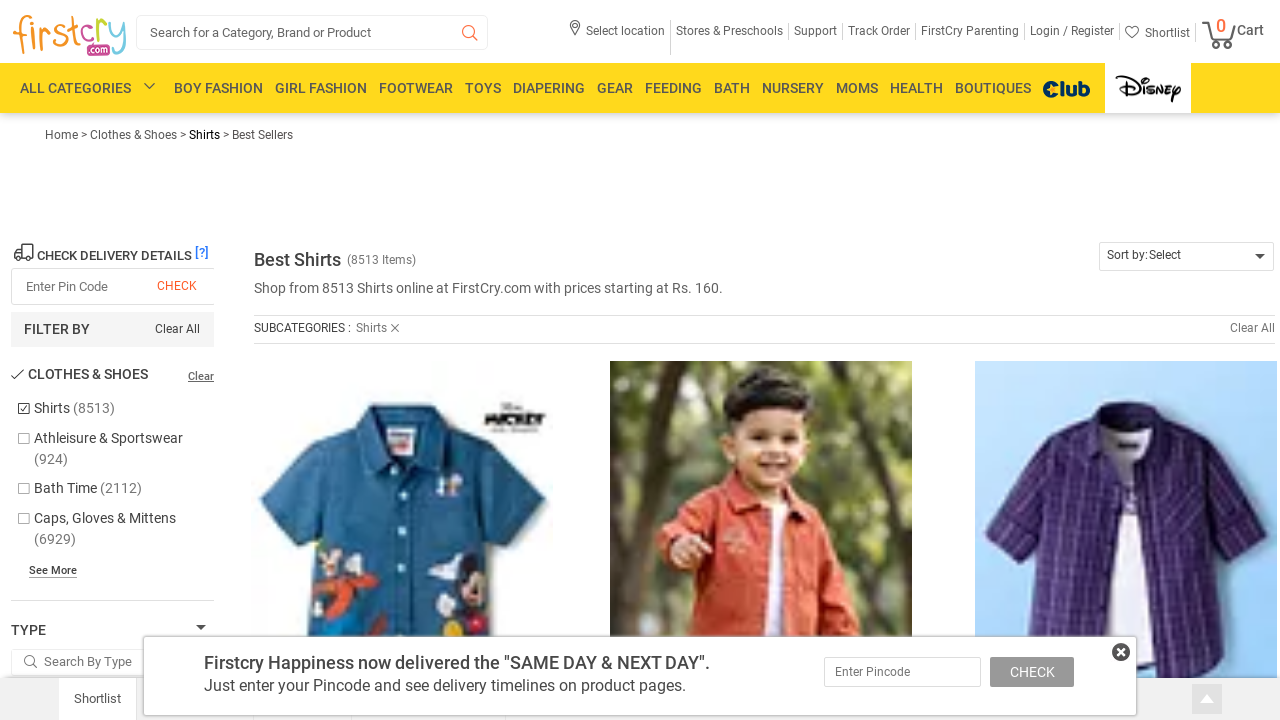

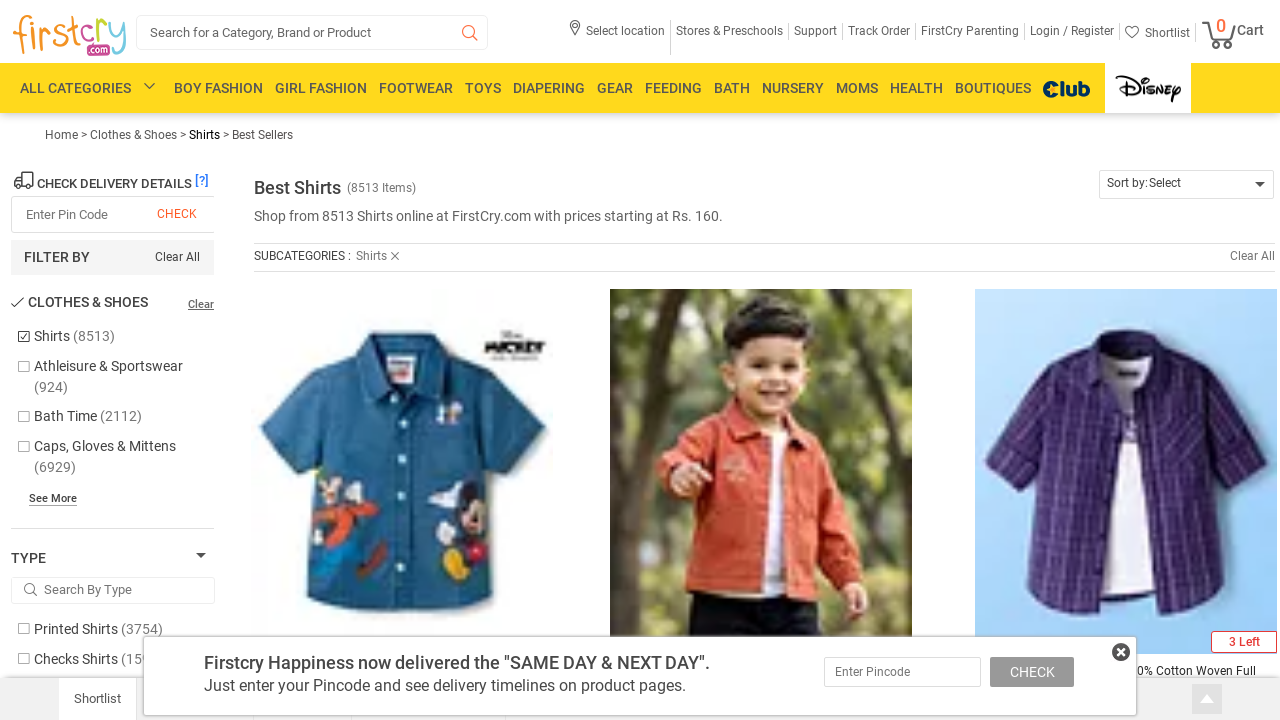